Tests hyperlink navigation by clicking on links and using browser back navigation, including testing a broken link

Starting URL: https://www.leafground.com/link.xhtml

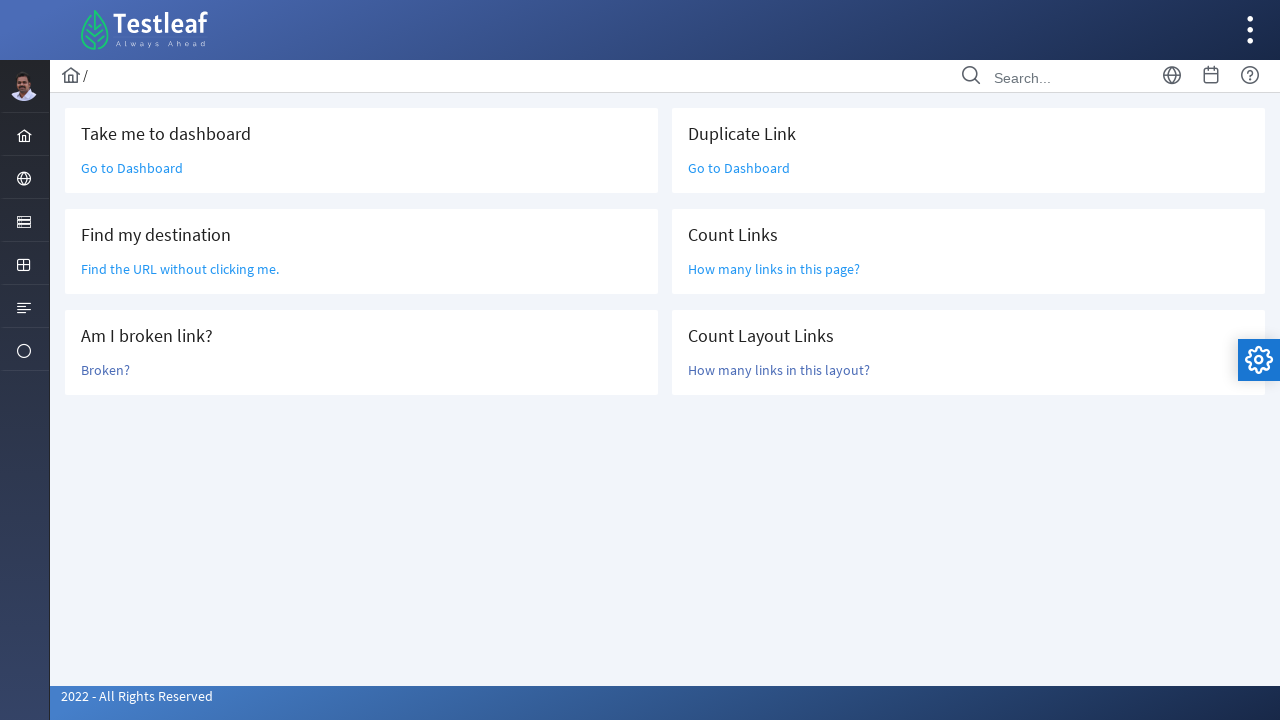

Clicked on 'Go to Dashboard' hyperlink at (132, 168) on text=Go to Dashboard
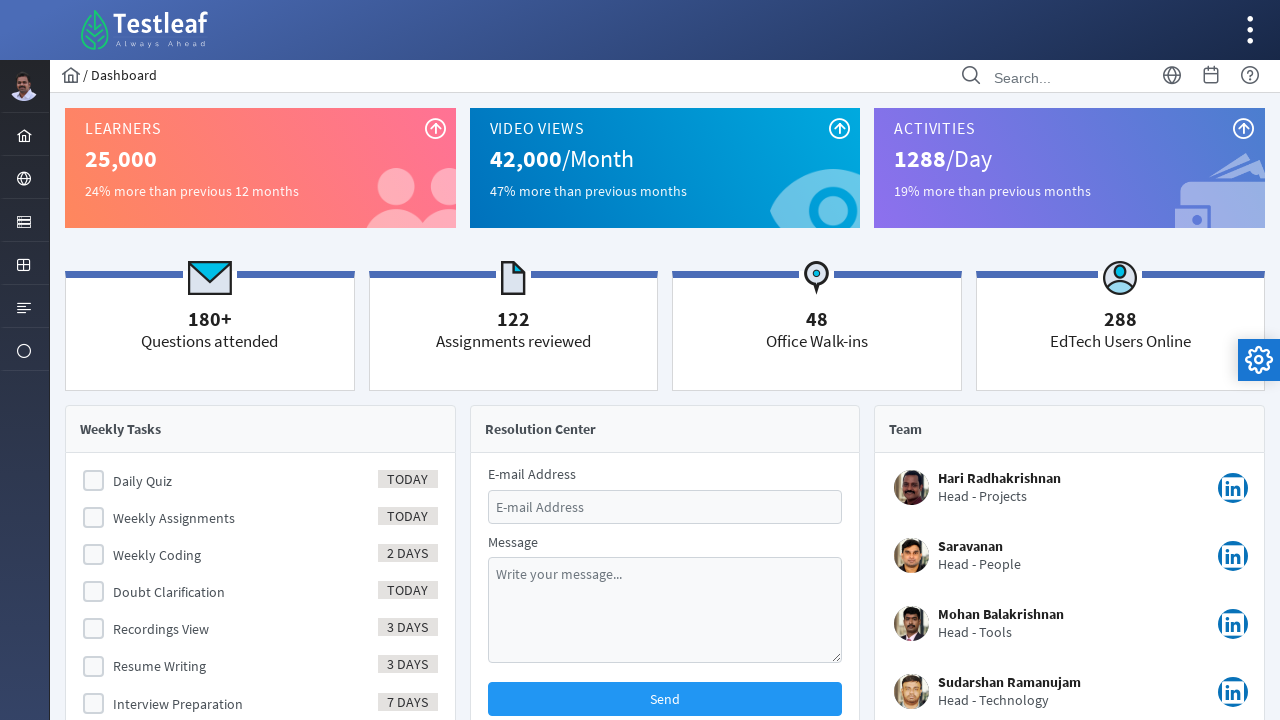

Waited for Dashboard page to load (domcontentloaded)
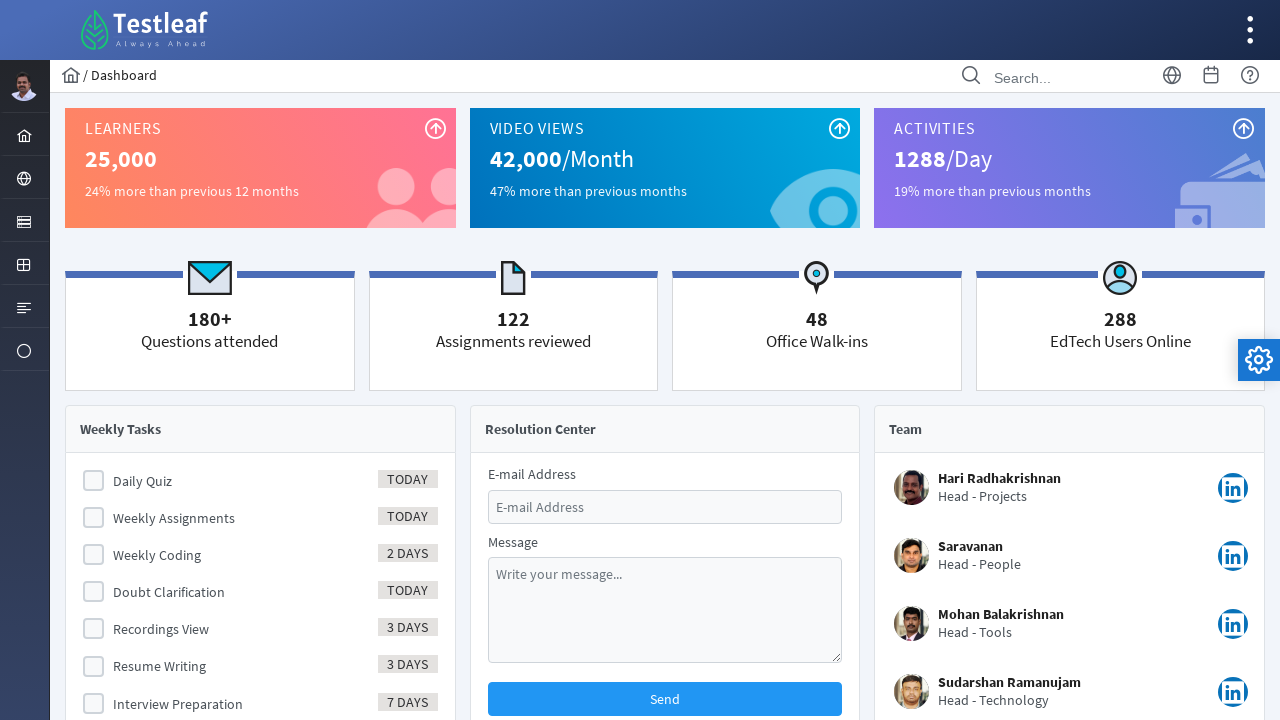

Navigated back to Link page using browser back button
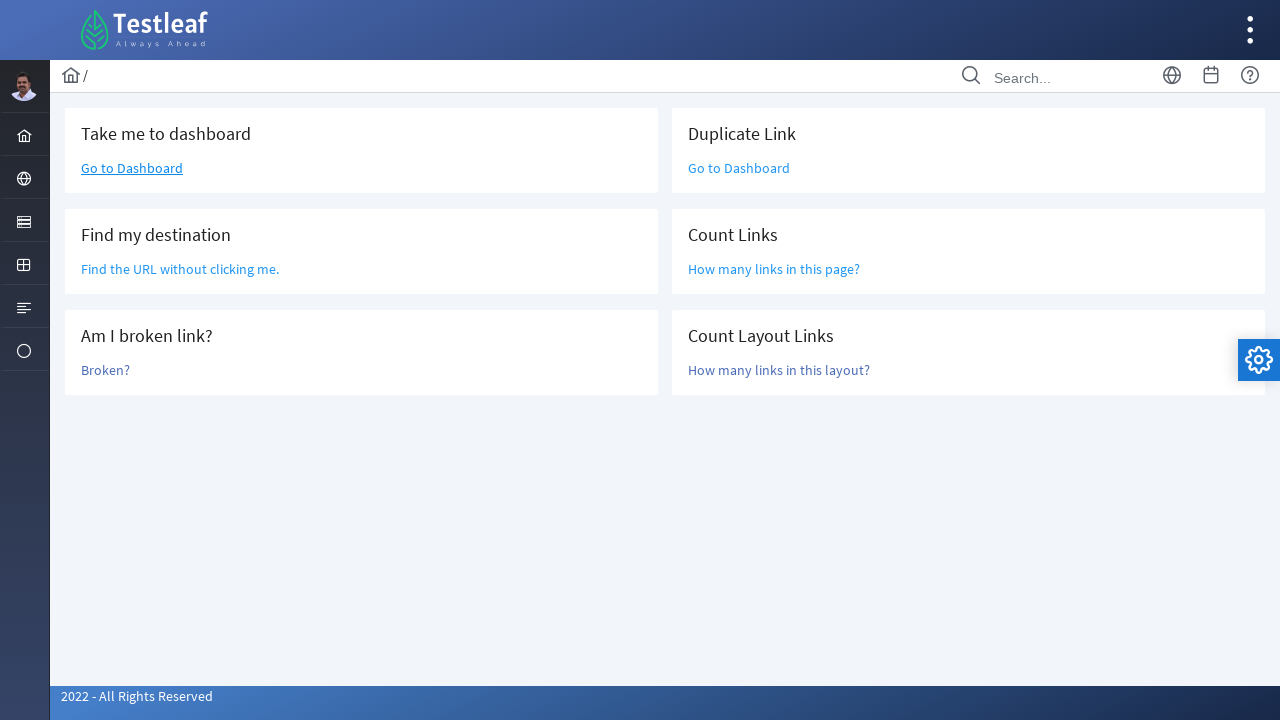

Waited for Link page to load after navigation (domcontentloaded)
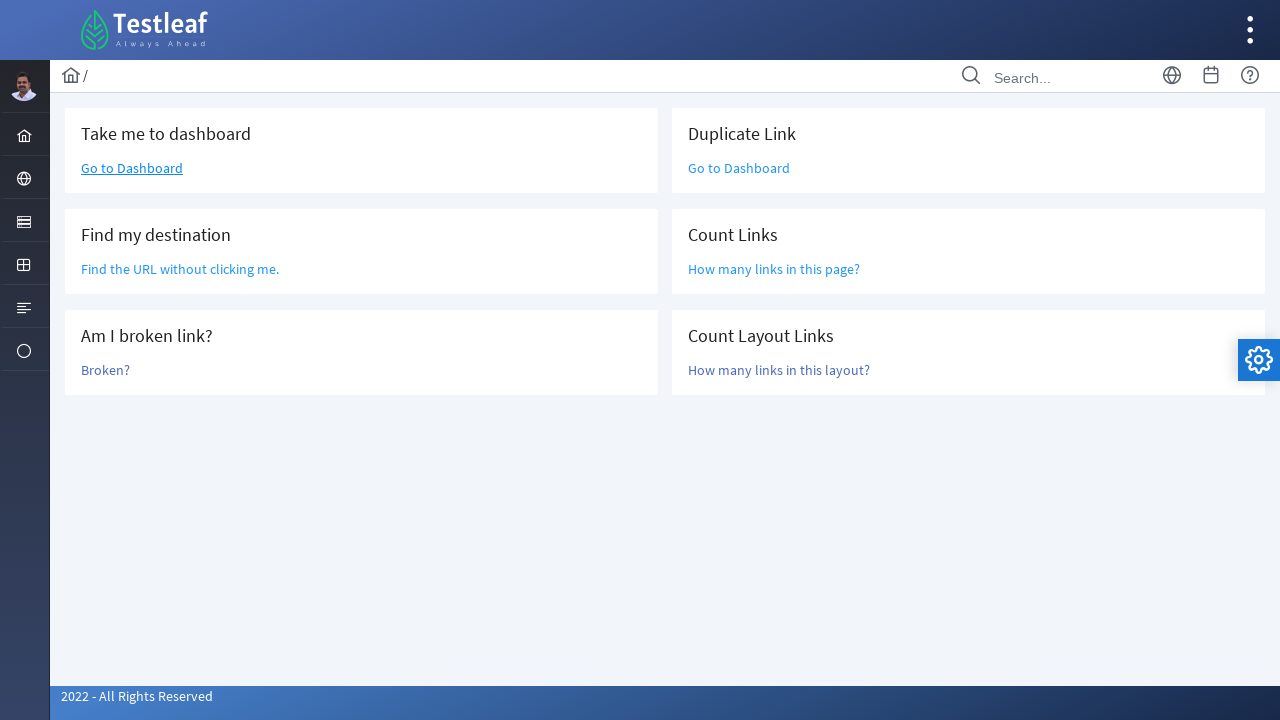

Clicked on 'Broken' link to test broken hyperlink at (362, 336) on text=Broken
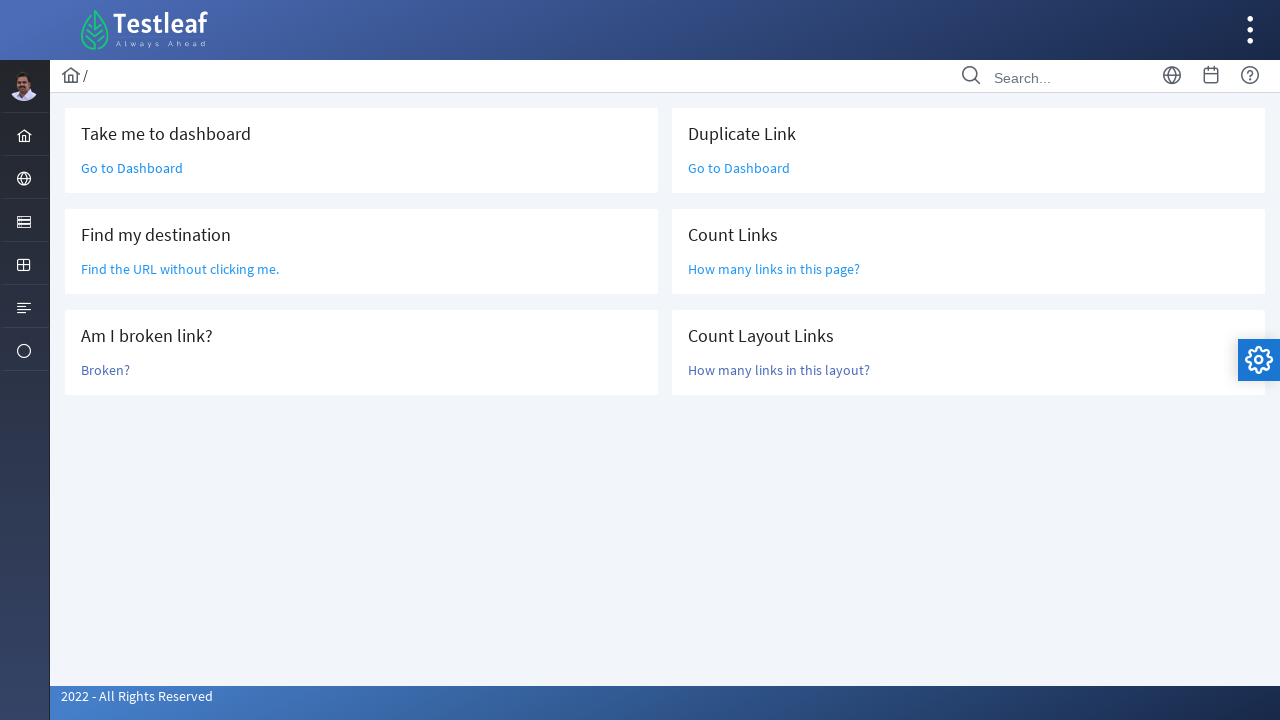

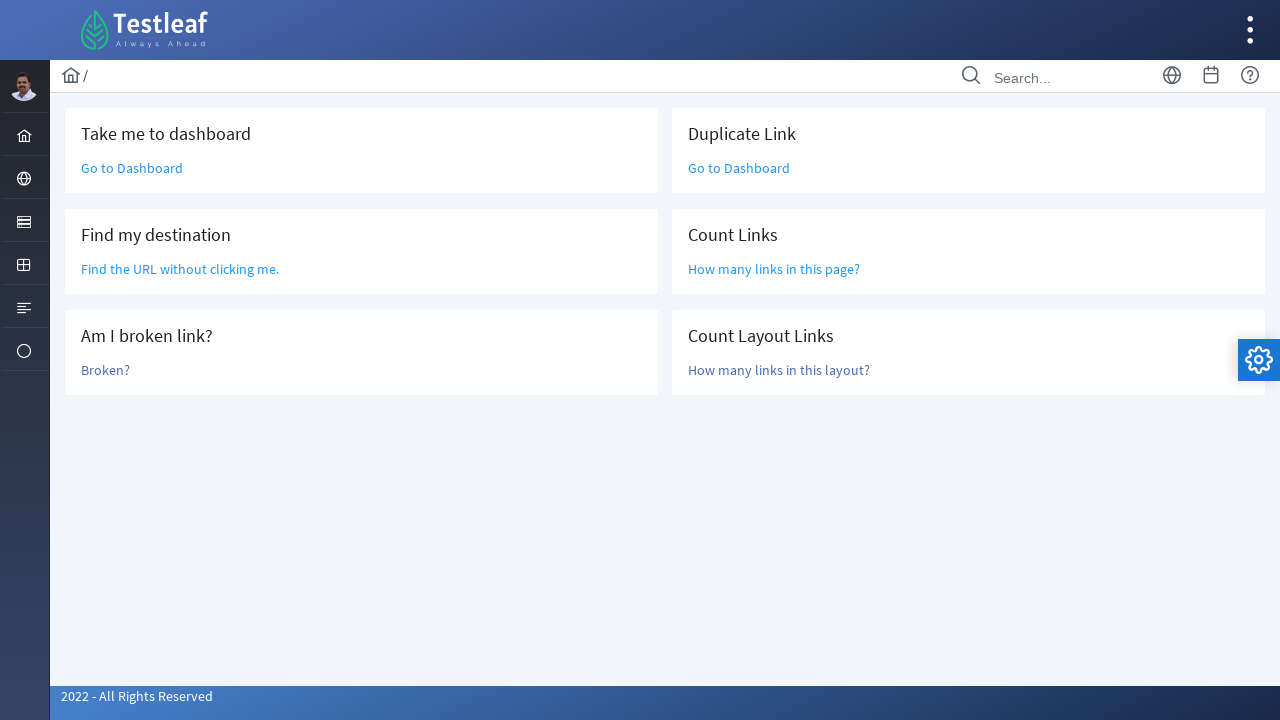